Tests that edits are cancelled when pressing Escape key

Starting URL: https://demo.playwright.dev/todomvc

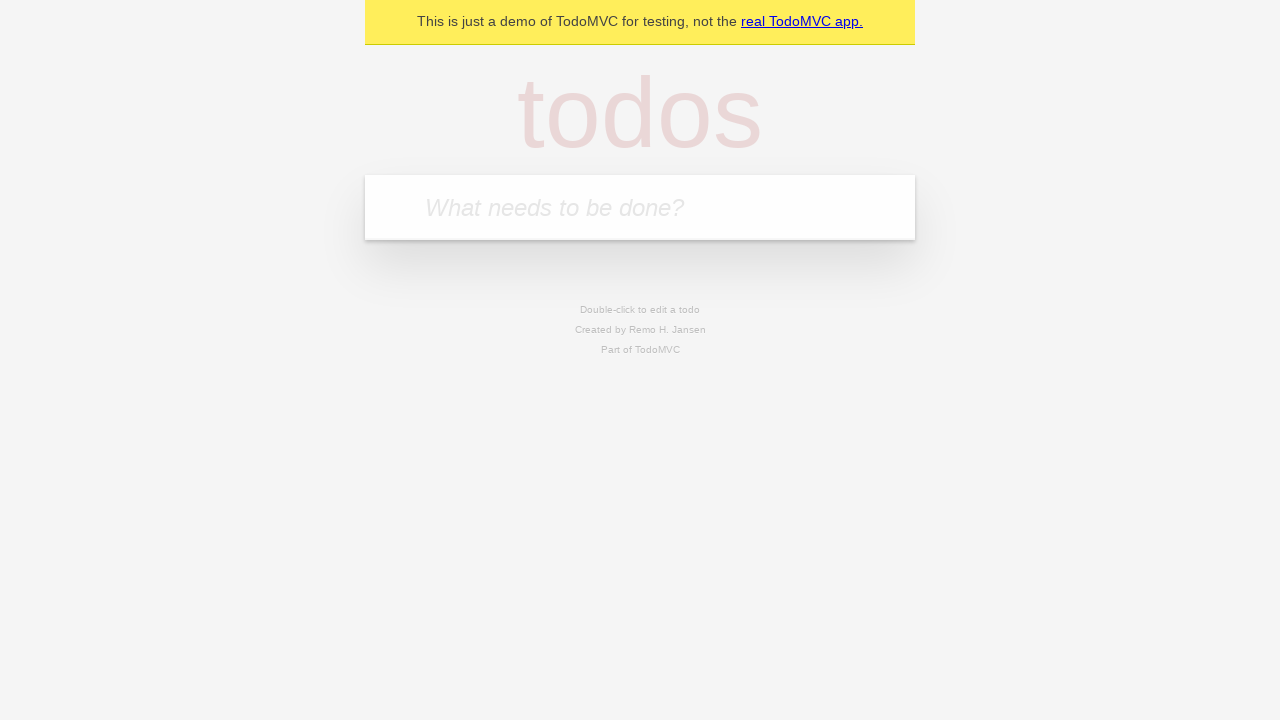

Filled new todo input with 'buy some cheese' on internal:attr=[placeholder="What needs to be done?"i]
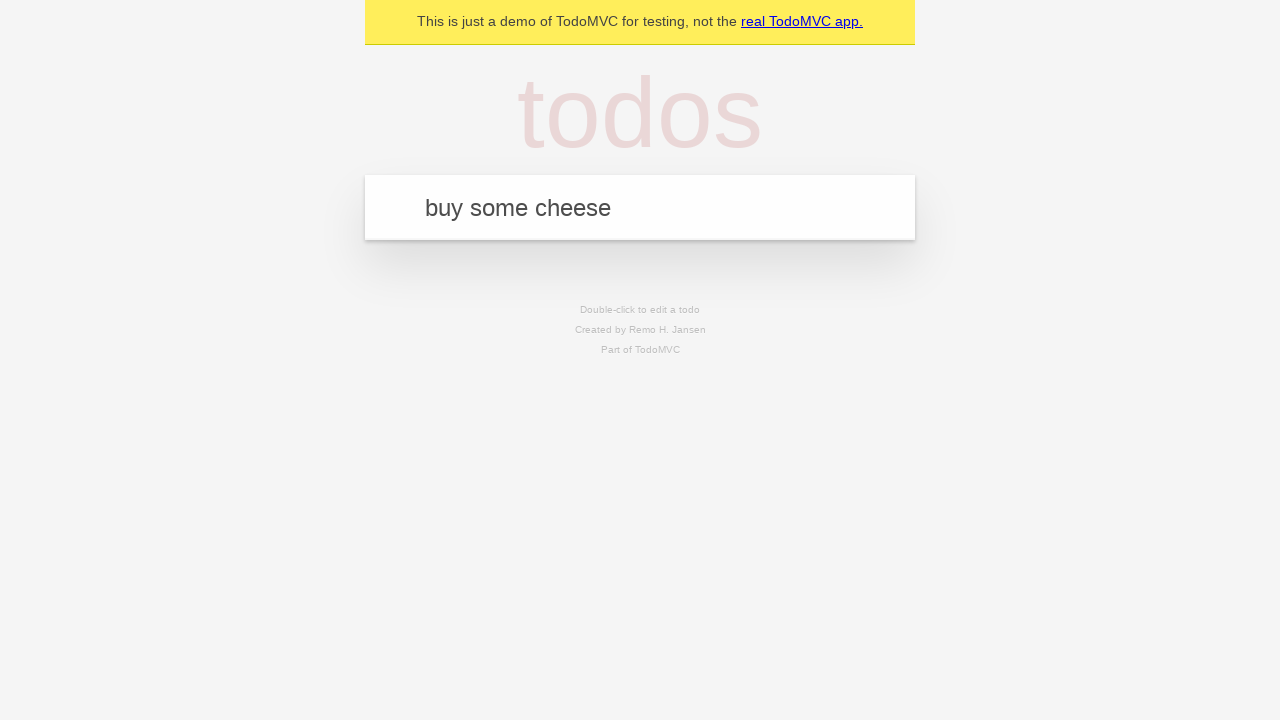

Pressed Enter to create first todo on internal:attr=[placeholder="What needs to be done?"i]
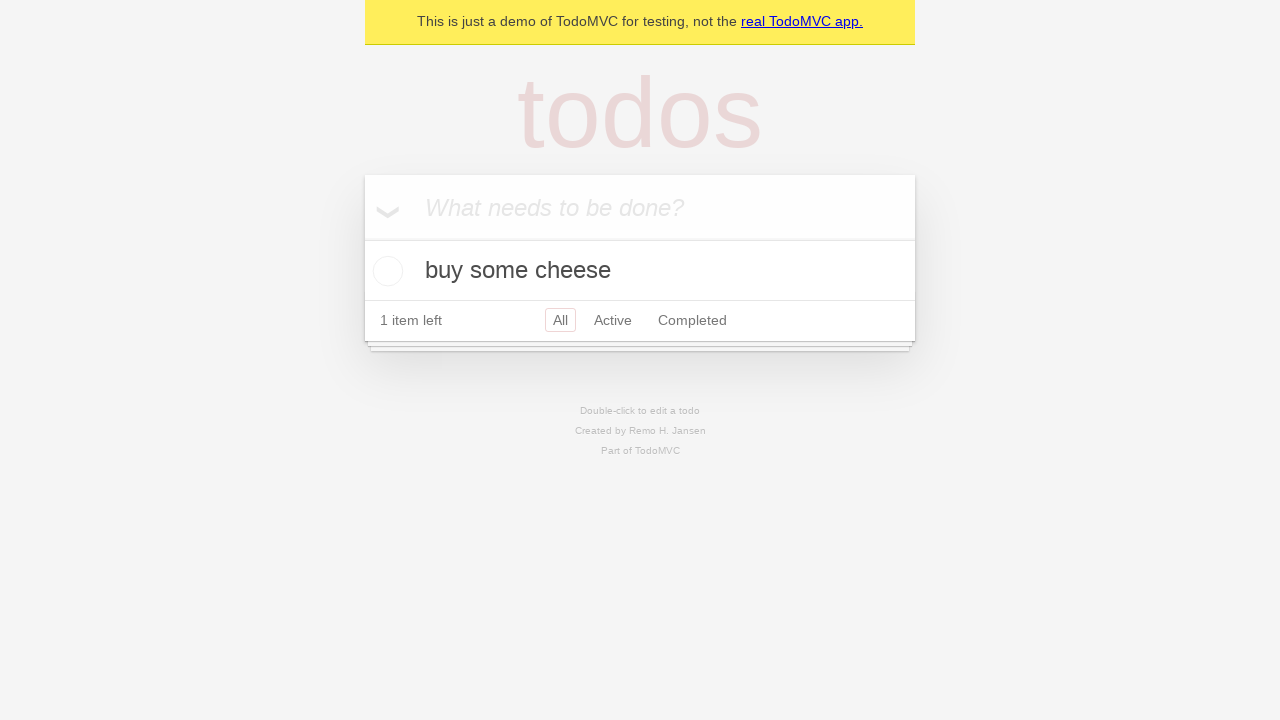

Filled new todo input with 'feed the cat' on internal:attr=[placeholder="What needs to be done?"i]
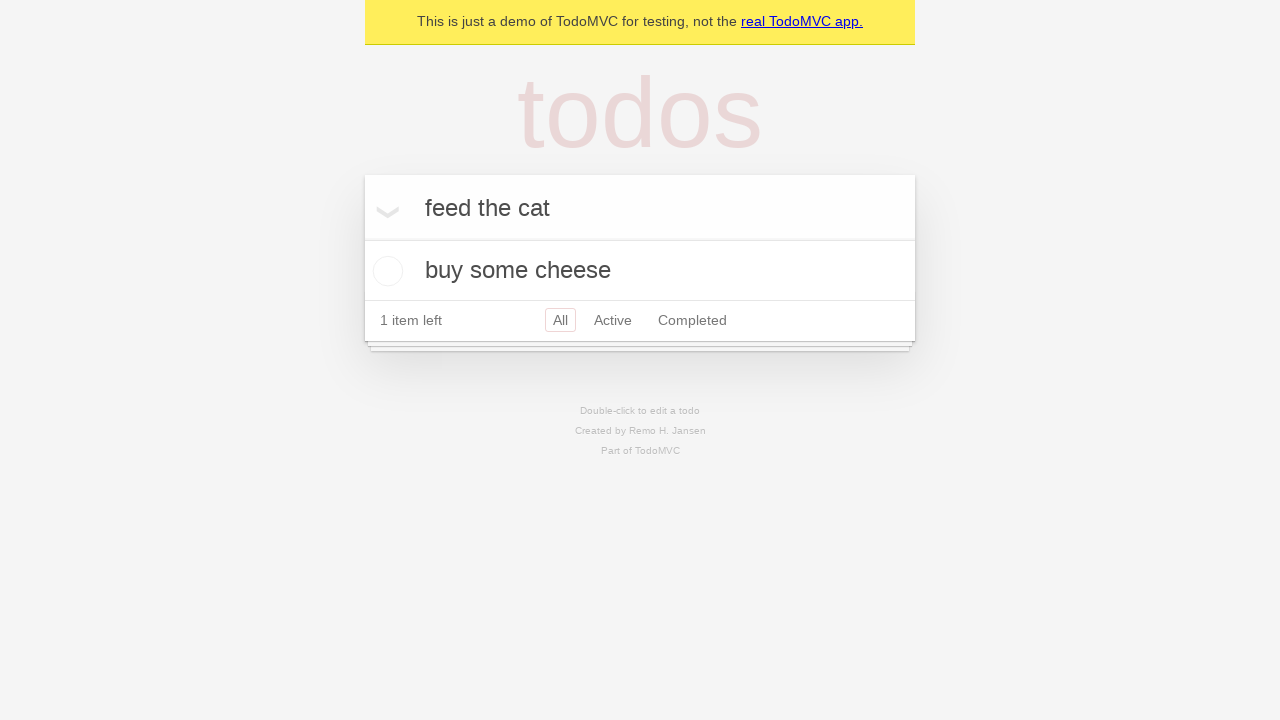

Pressed Enter to create second todo on internal:attr=[placeholder="What needs to be done?"i]
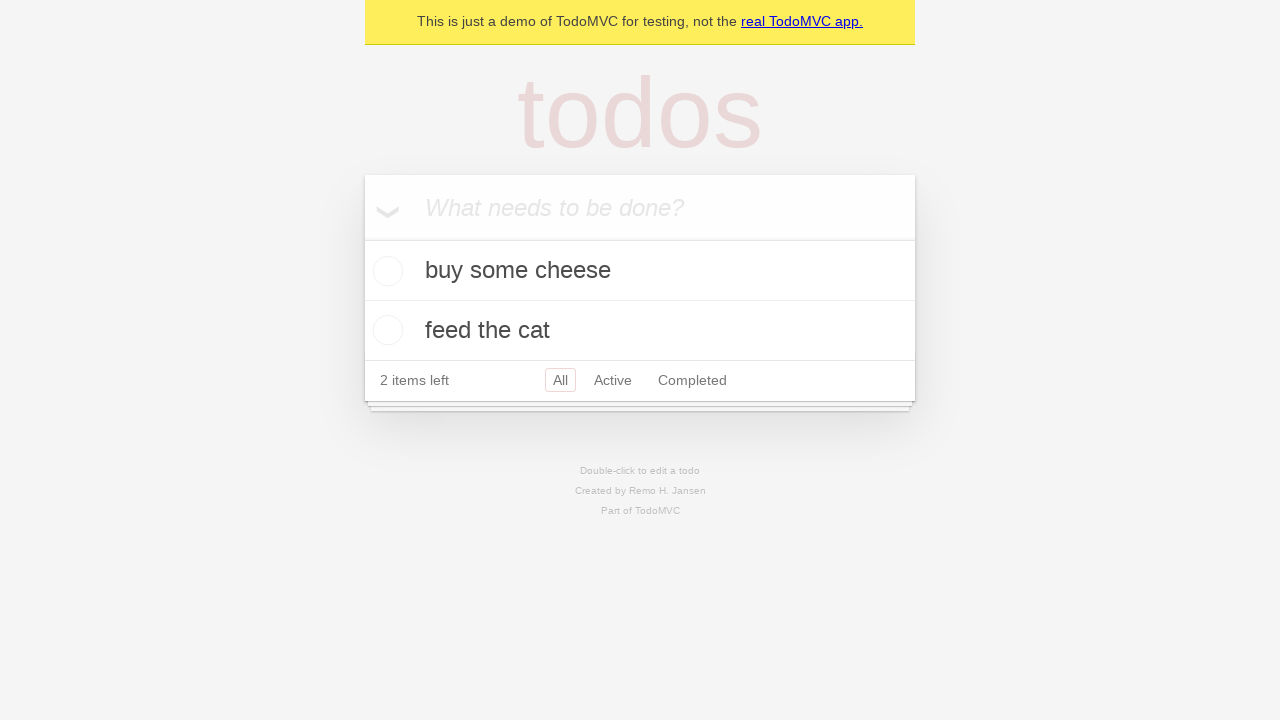

Filled new todo input with 'book a doctors appointment' on internal:attr=[placeholder="What needs to be done?"i]
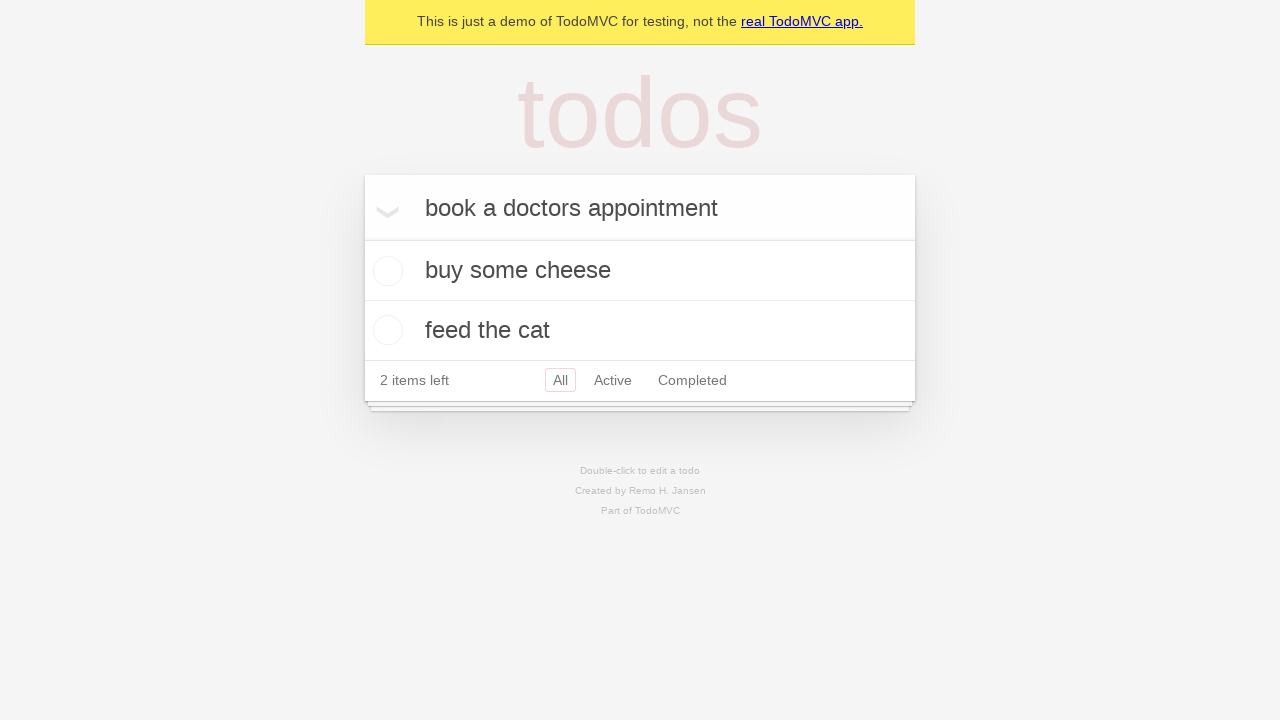

Pressed Enter to create third todo on internal:attr=[placeholder="What needs to be done?"i]
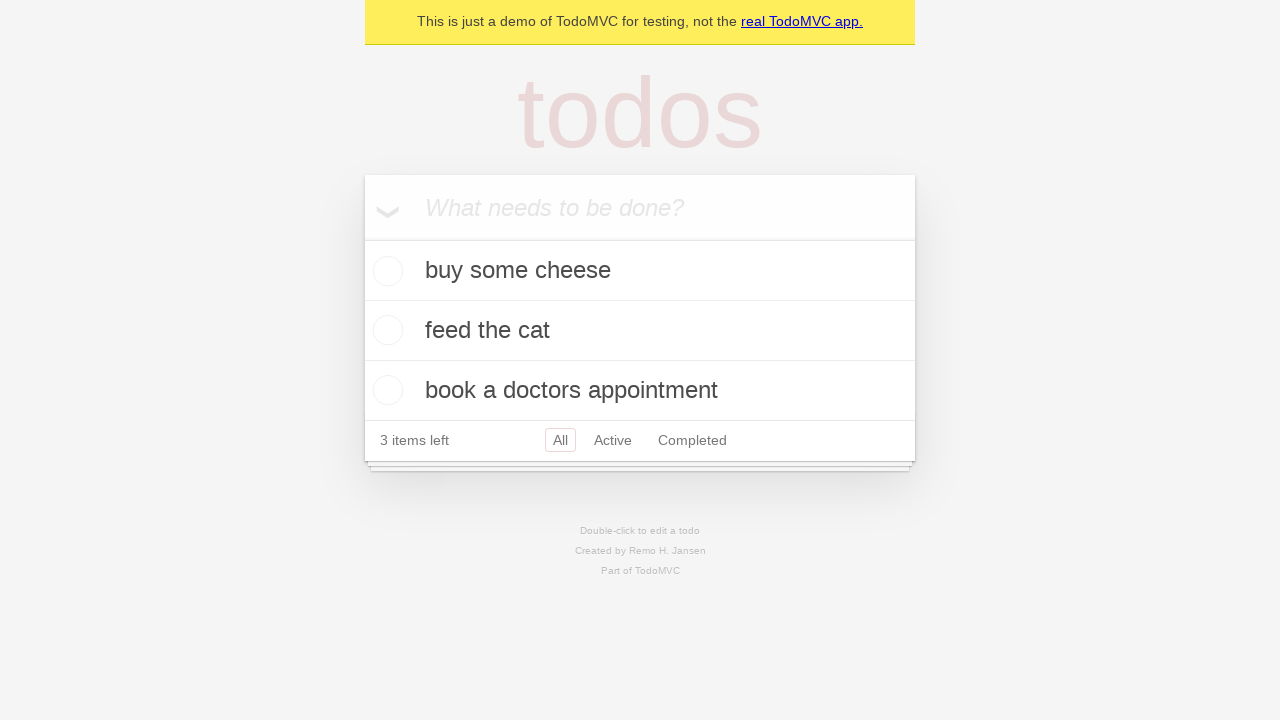

Double-clicked second todo to enter edit mode at (640, 331) on internal:testid=[data-testid="todo-item"s] >> nth=1
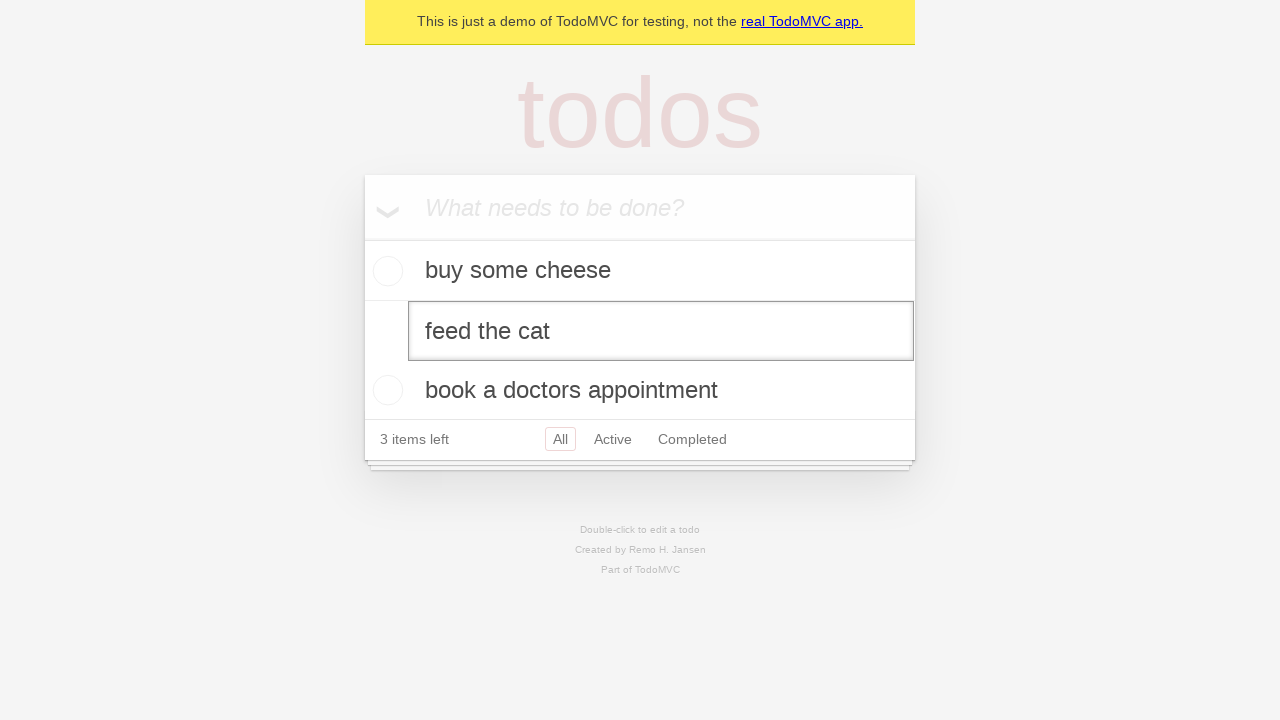

Filled edit textbox with 'buy some sausages' on internal:testid=[data-testid="todo-item"s] >> nth=1 >> internal:role=textbox[nam
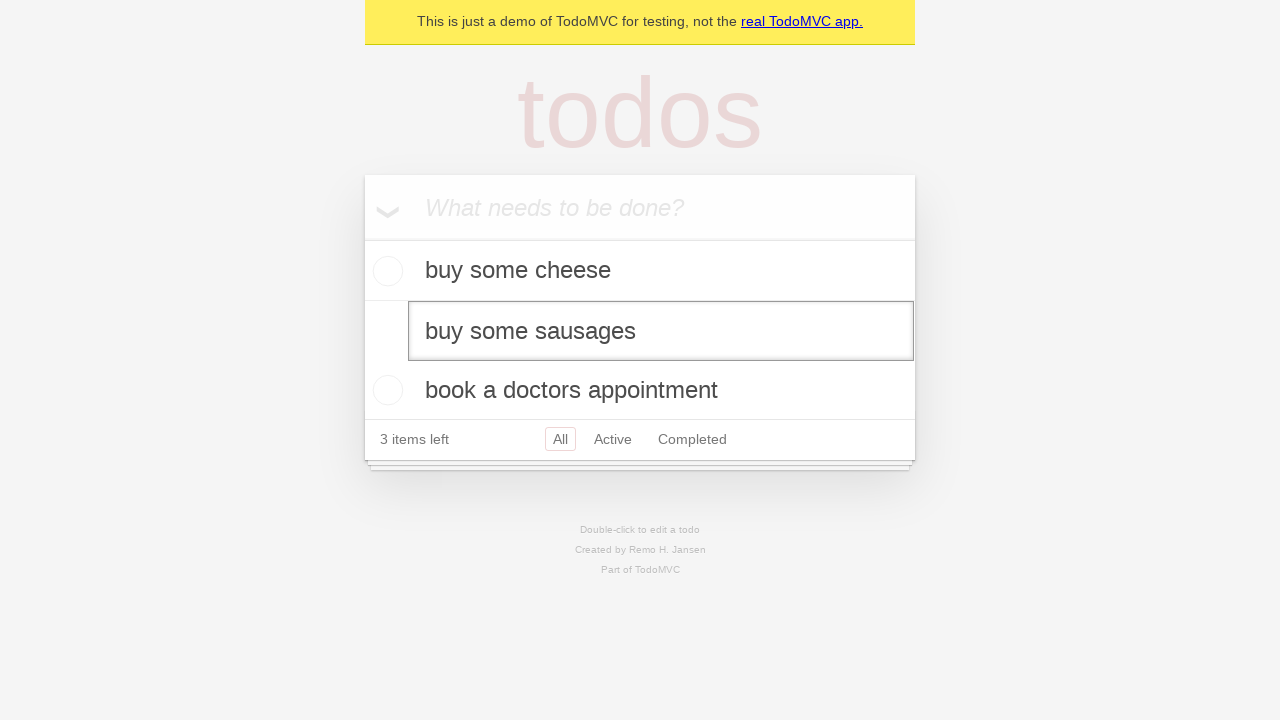

Pressed Escape to cancel editing and verify changes are reverted on internal:testid=[data-testid="todo-item"s] >> nth=1 >> internal:role=textbox[nam
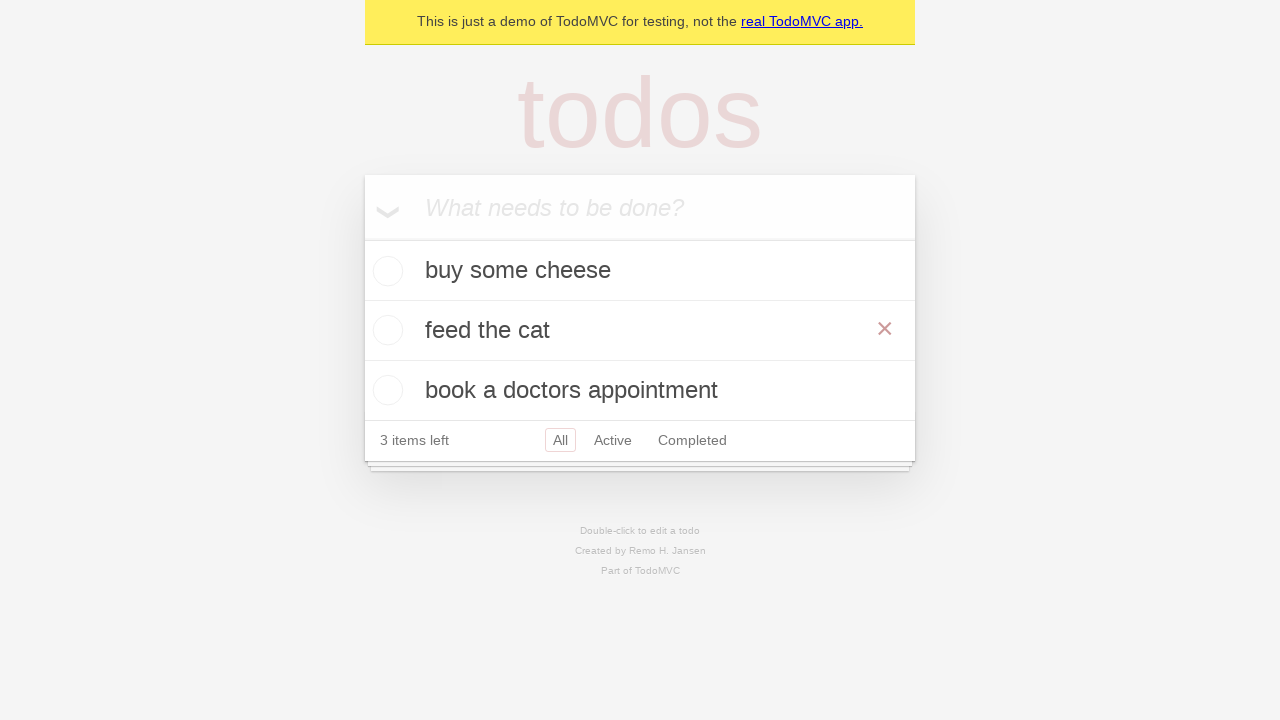

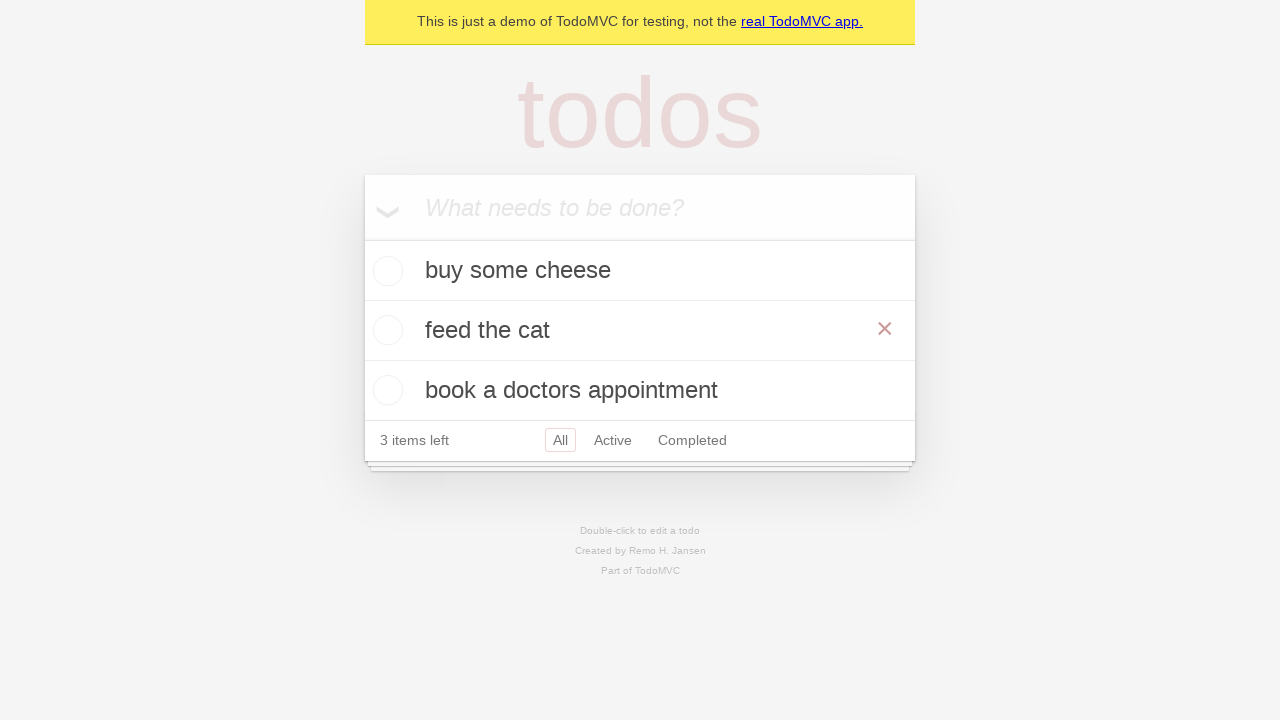